Tests navigation to the WebdriverIO documentation API page, retrieves page information, and demonstrates typing text into a search input field in two parts.

Starting URL: https://v6.webdriver.io/

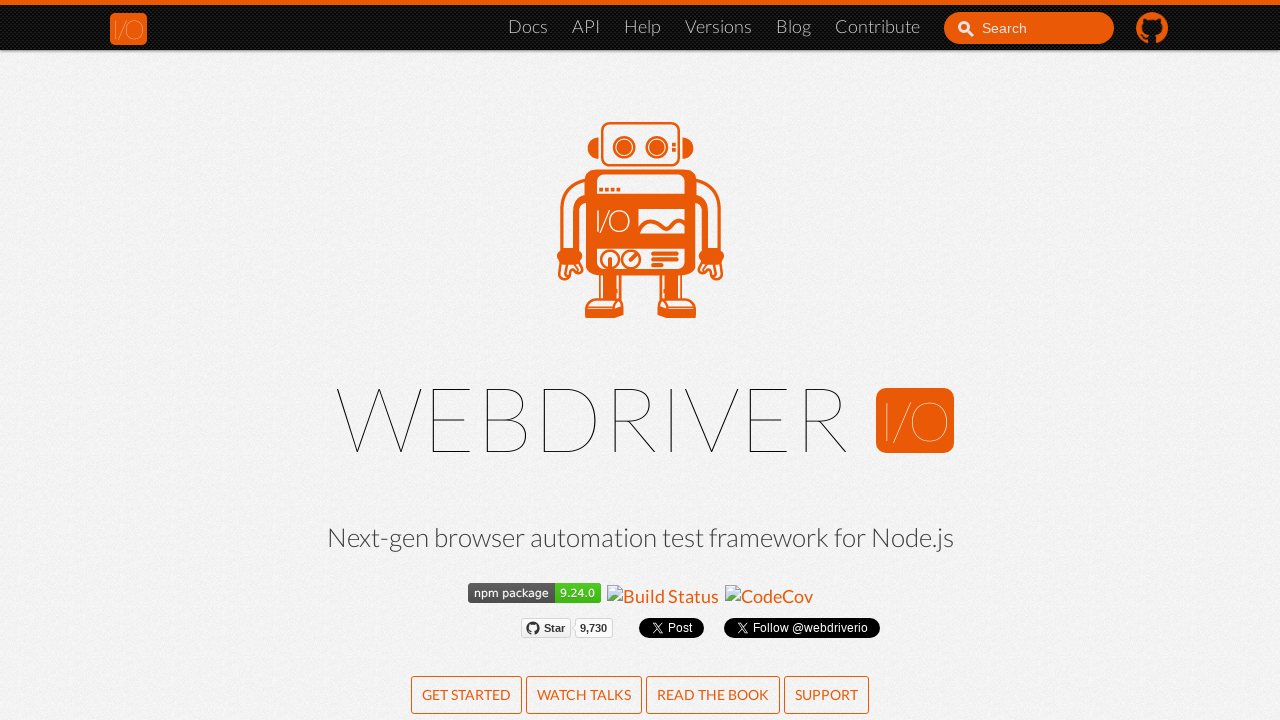

Clicked on API documentation link at (586, 28) on [href="/docs/api.html"]
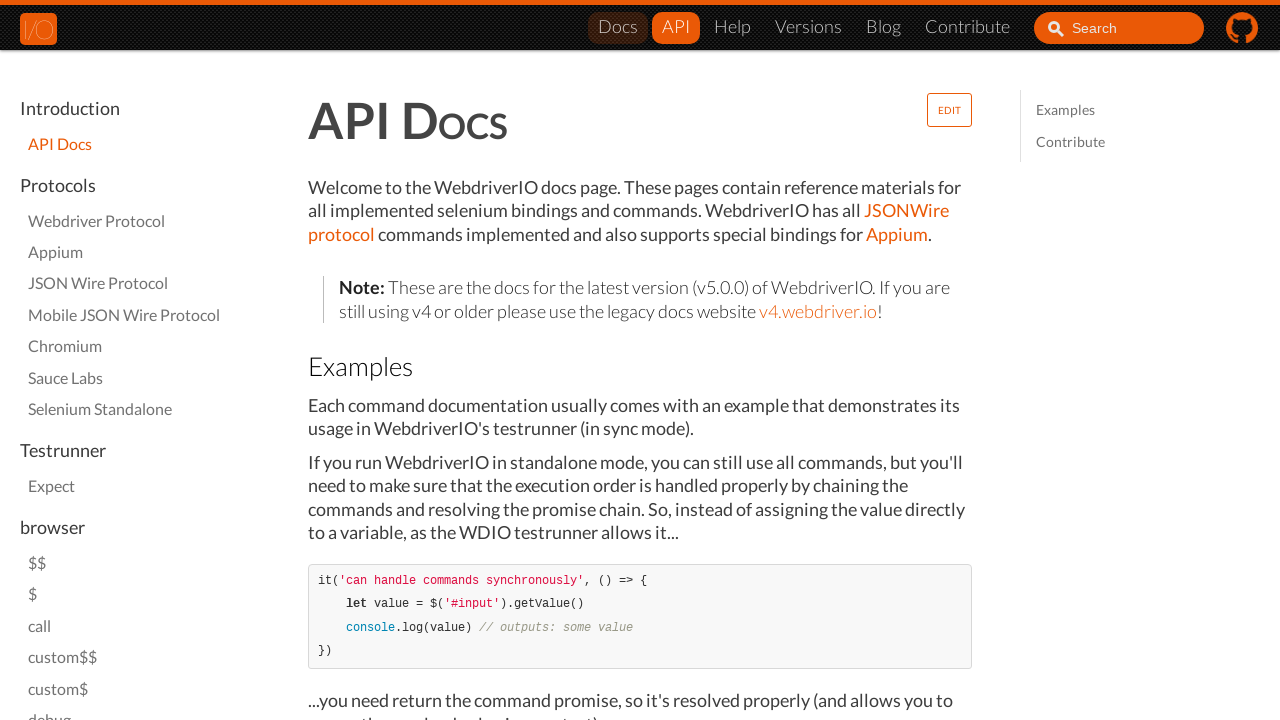

JSONWire protocol link became visible on API documentation page
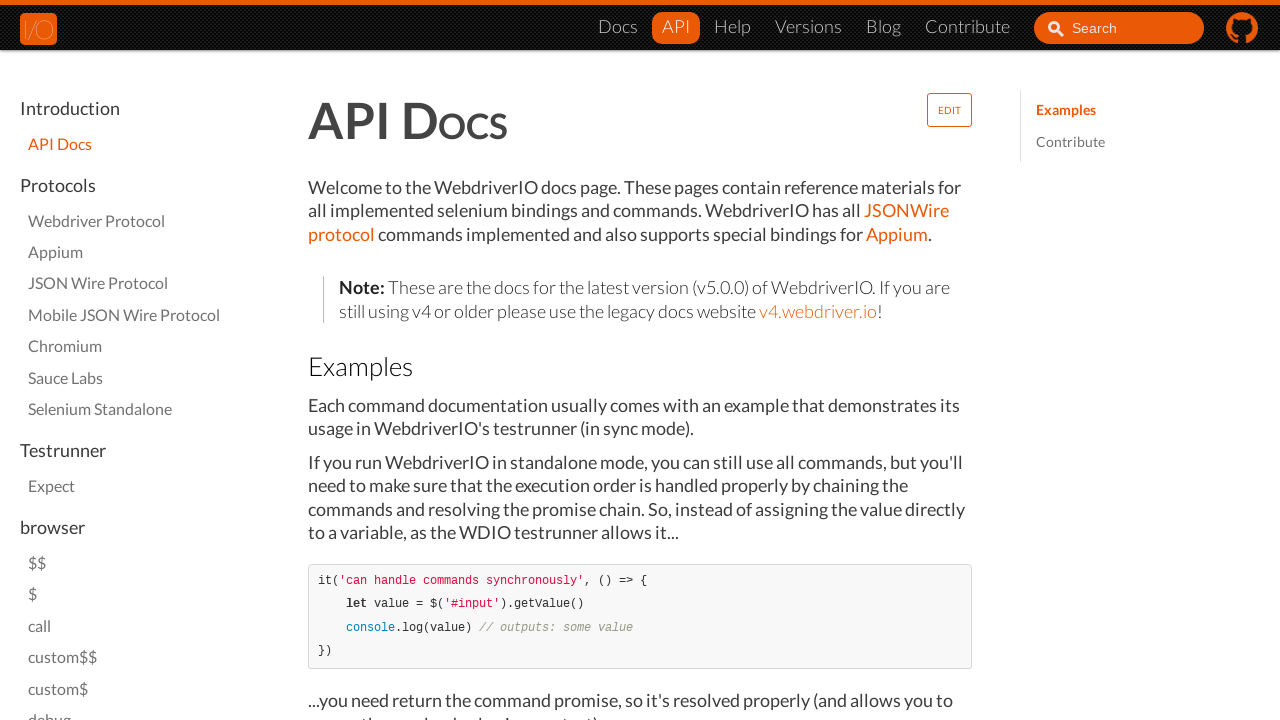

Located search input field
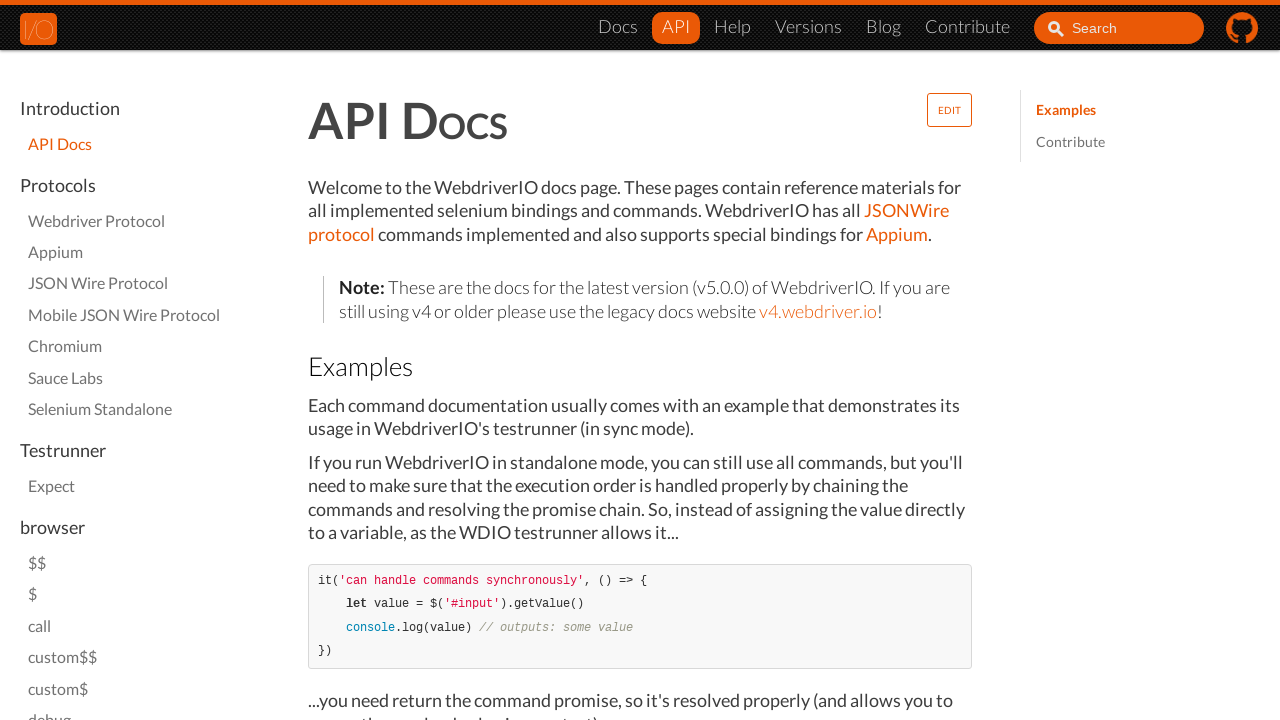

Filled search input with 'test is ' on #search_input_react
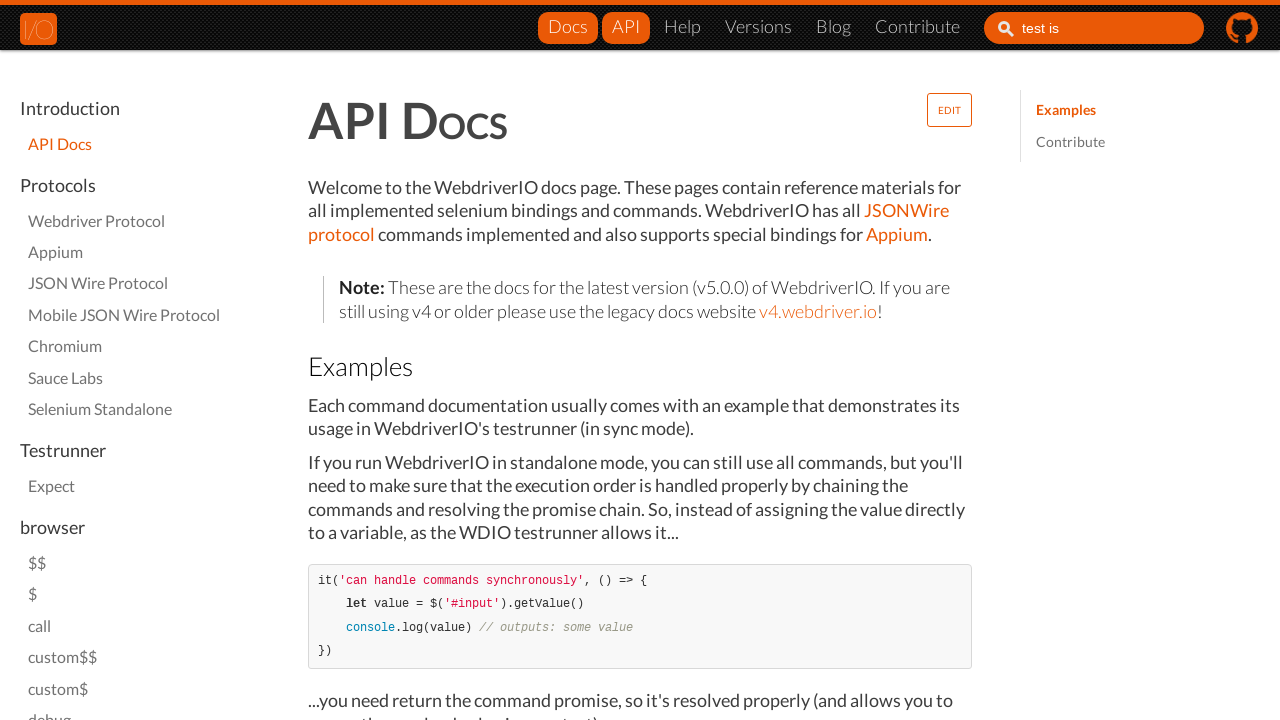

Typed 'DONE!' sequentially into search input, demonstrating addValue command behavior
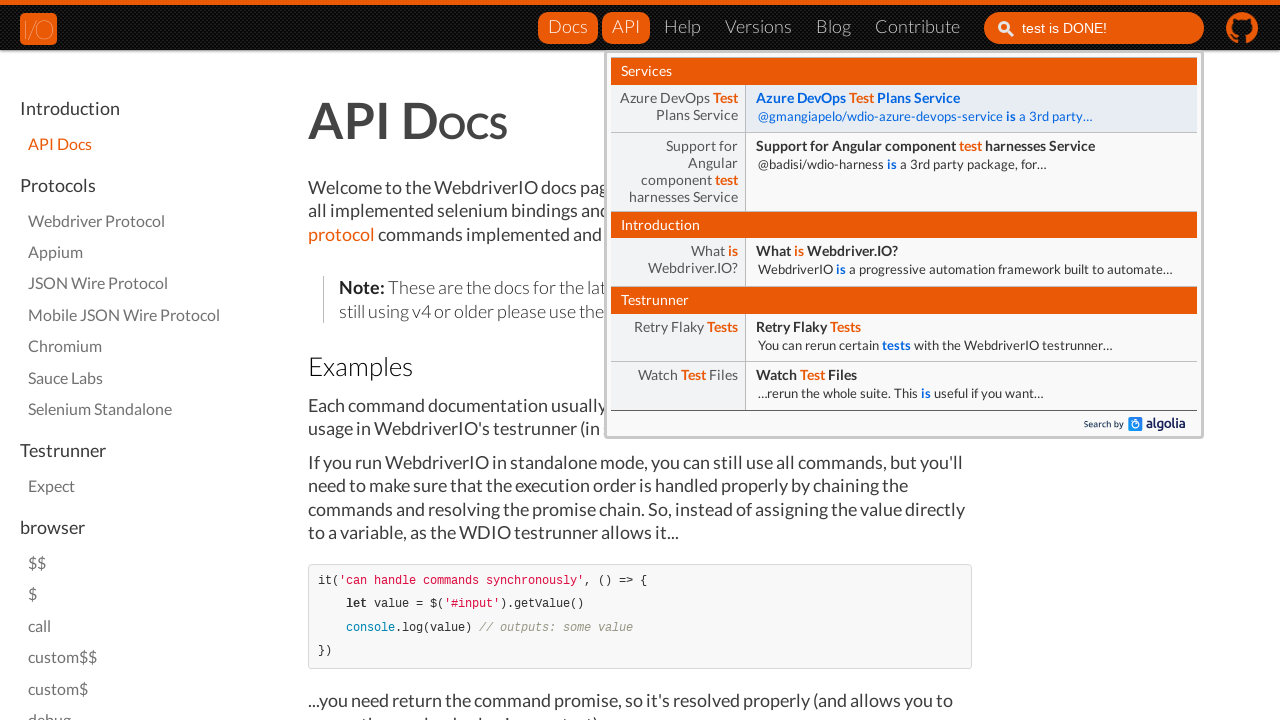

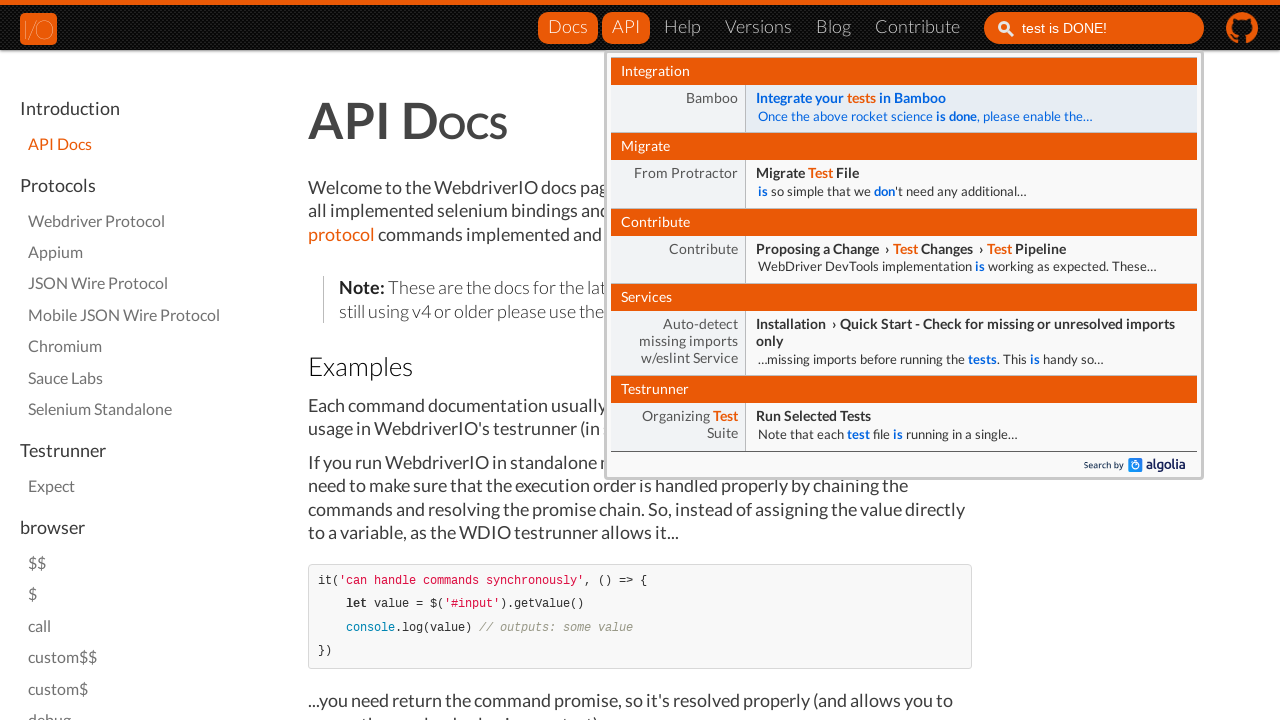